Navigates to the Axie Warriors website homepage and verifies the page loads successfully

Starting URL: https://www.axiewarriors.com/

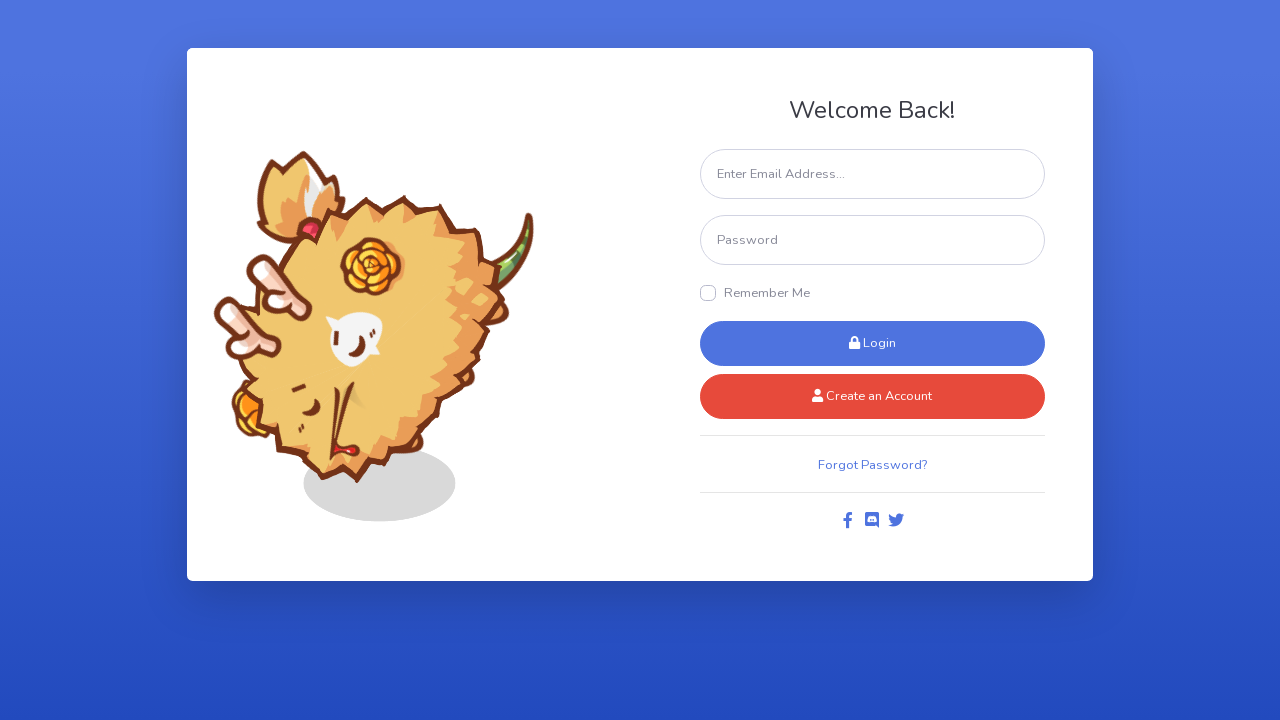

Waited for page DOM to finish loading
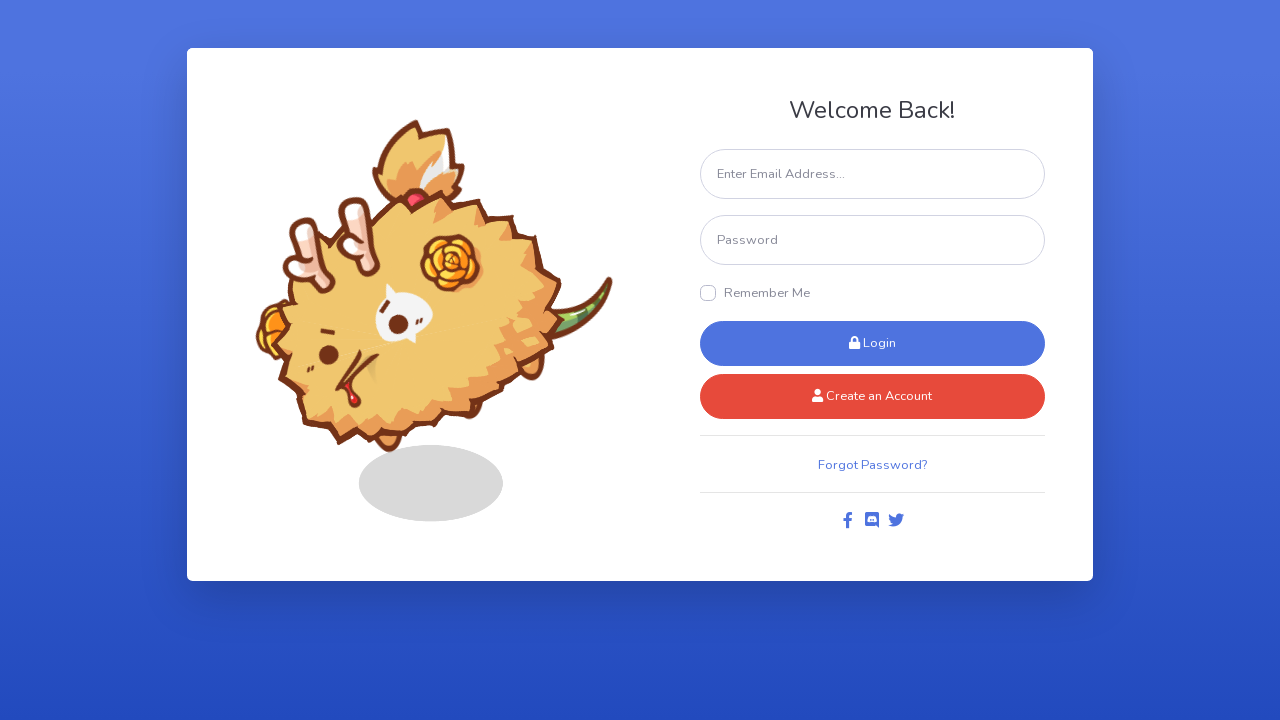

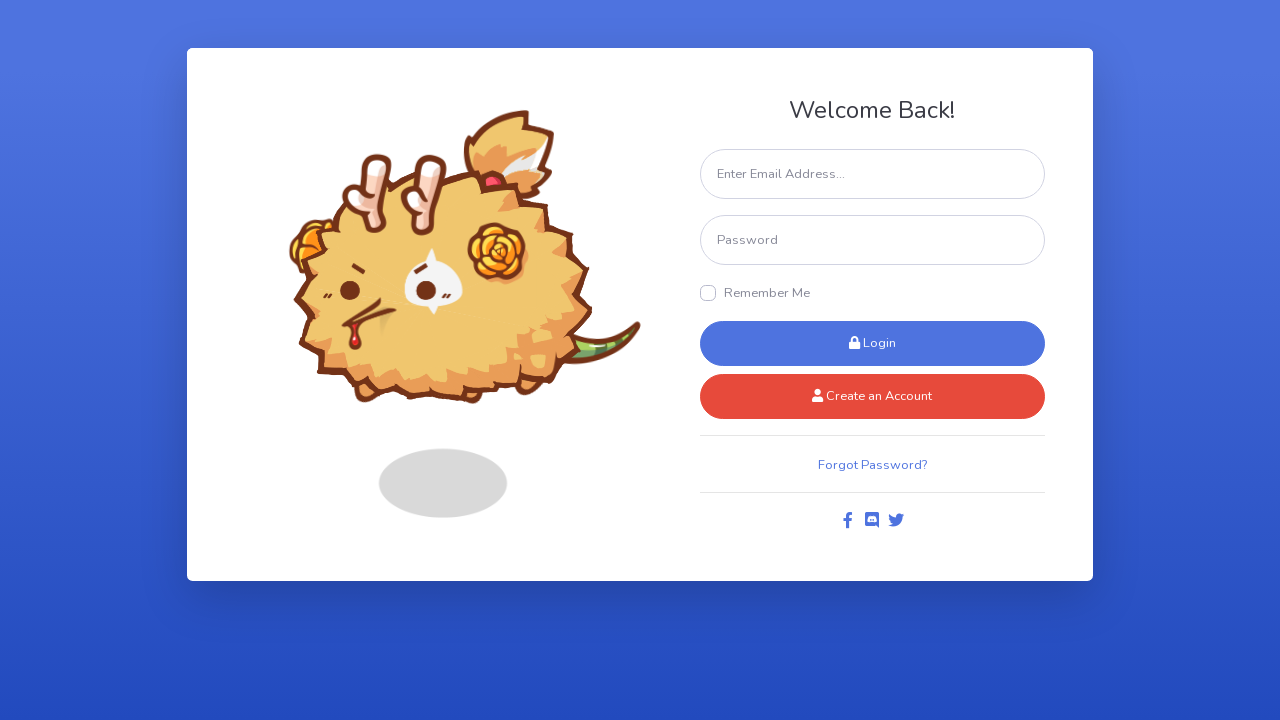